Tests BMI calculator by entering age, gender, height and weight values, then verifying the calculated BMI result

Starting URL: https://www.calculator.net/bmi-calculator.html

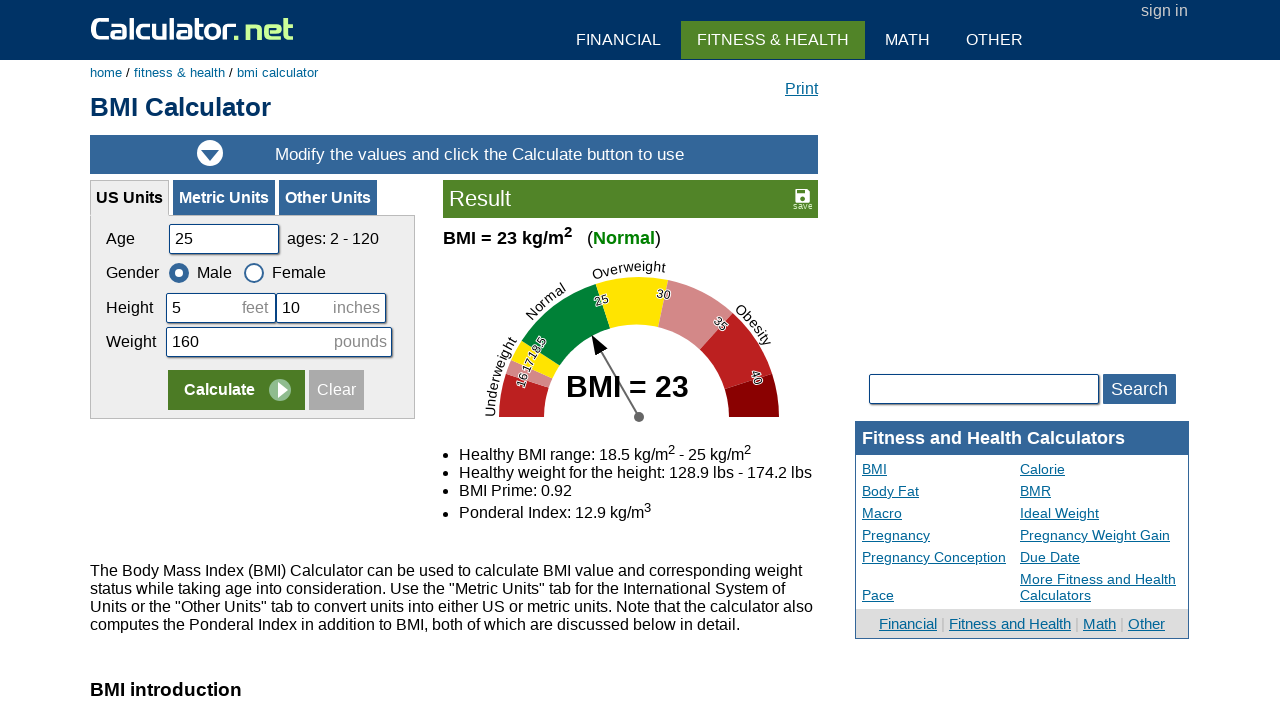

Cleared age field on #cage
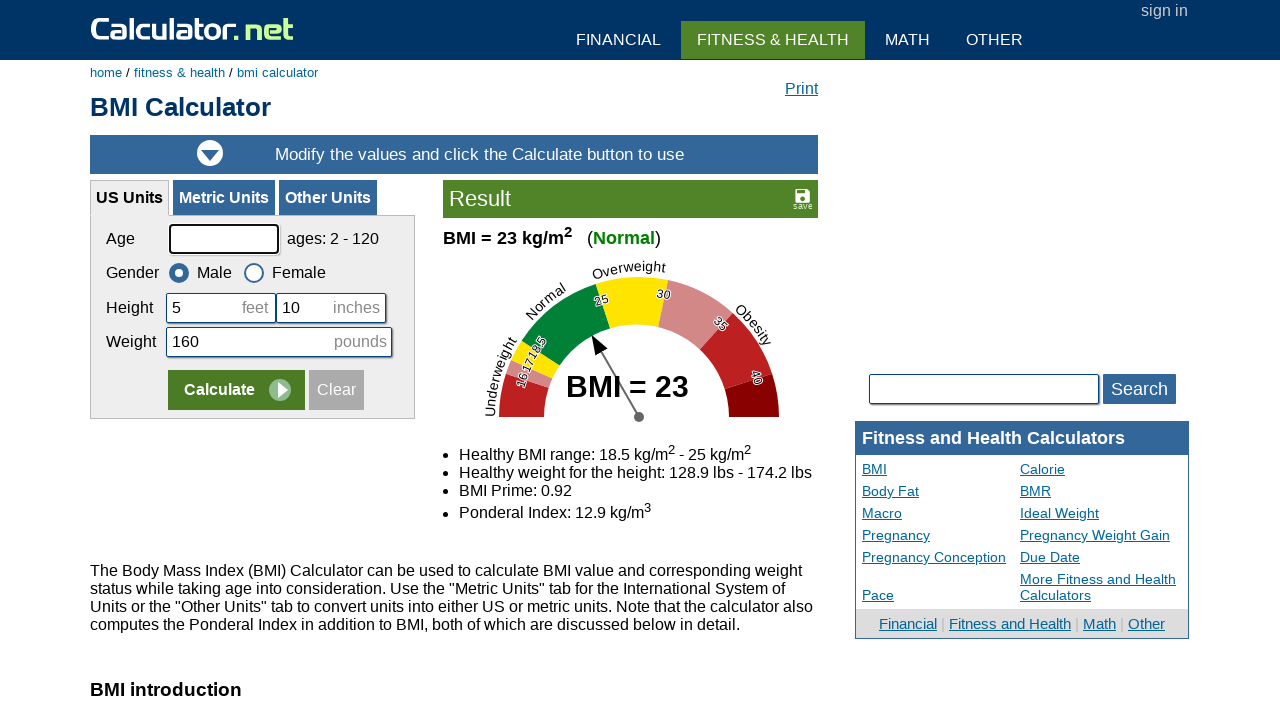

Filled age field with '25' on #cage
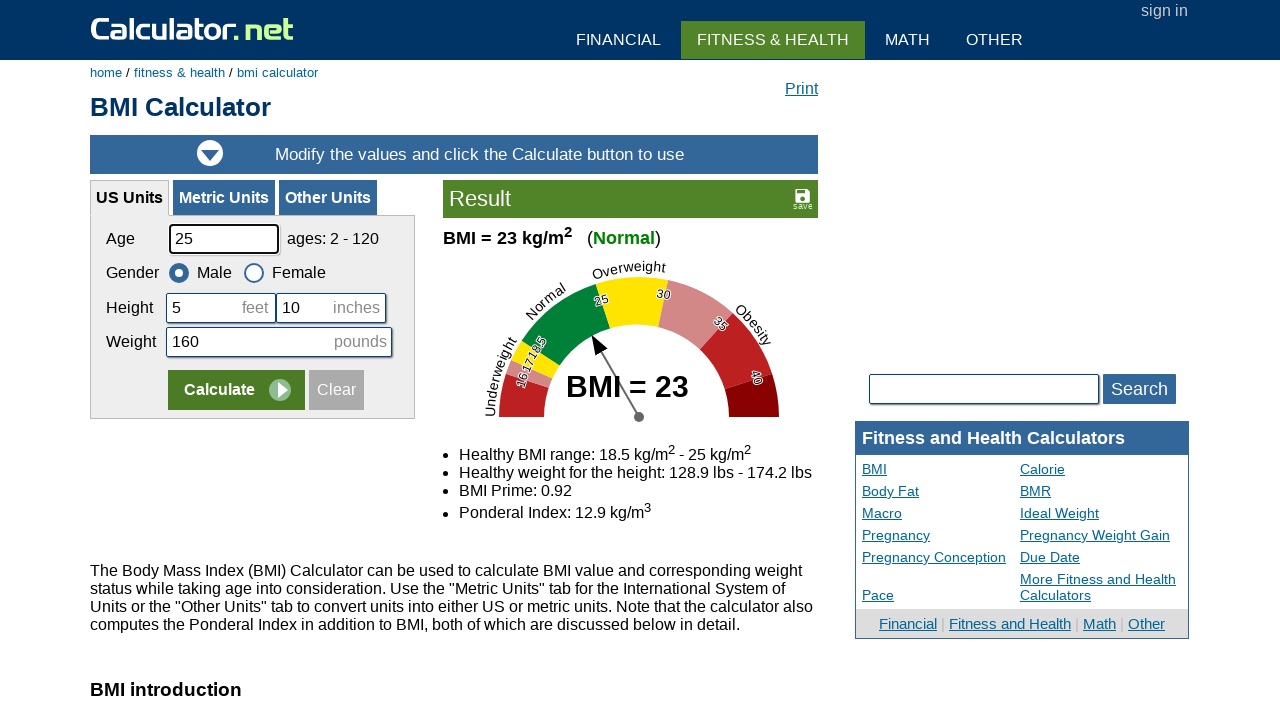

Selected male gender option at (179, 273) on xpath=/html/body/div[3]/div[1]/div[4]/div[2]/table/tbody/tr/td/form/table[1]/tbo
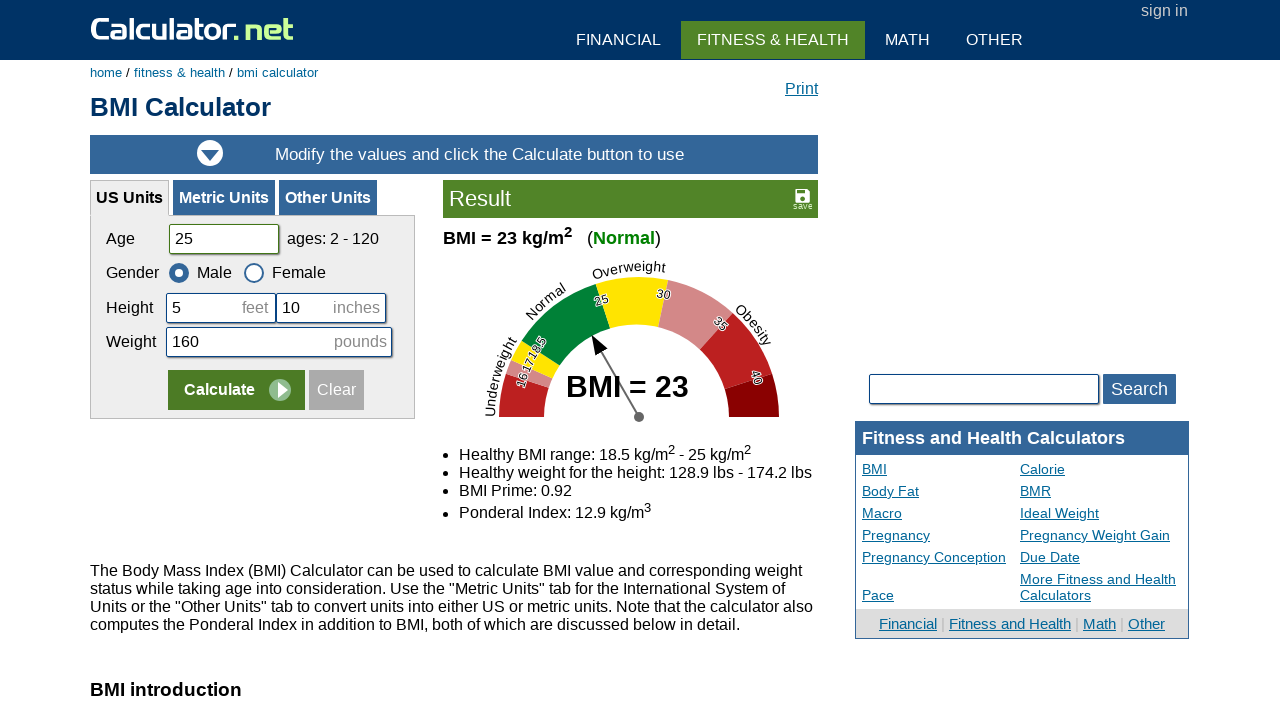

Cleared height field on input[name='cheightfeet']
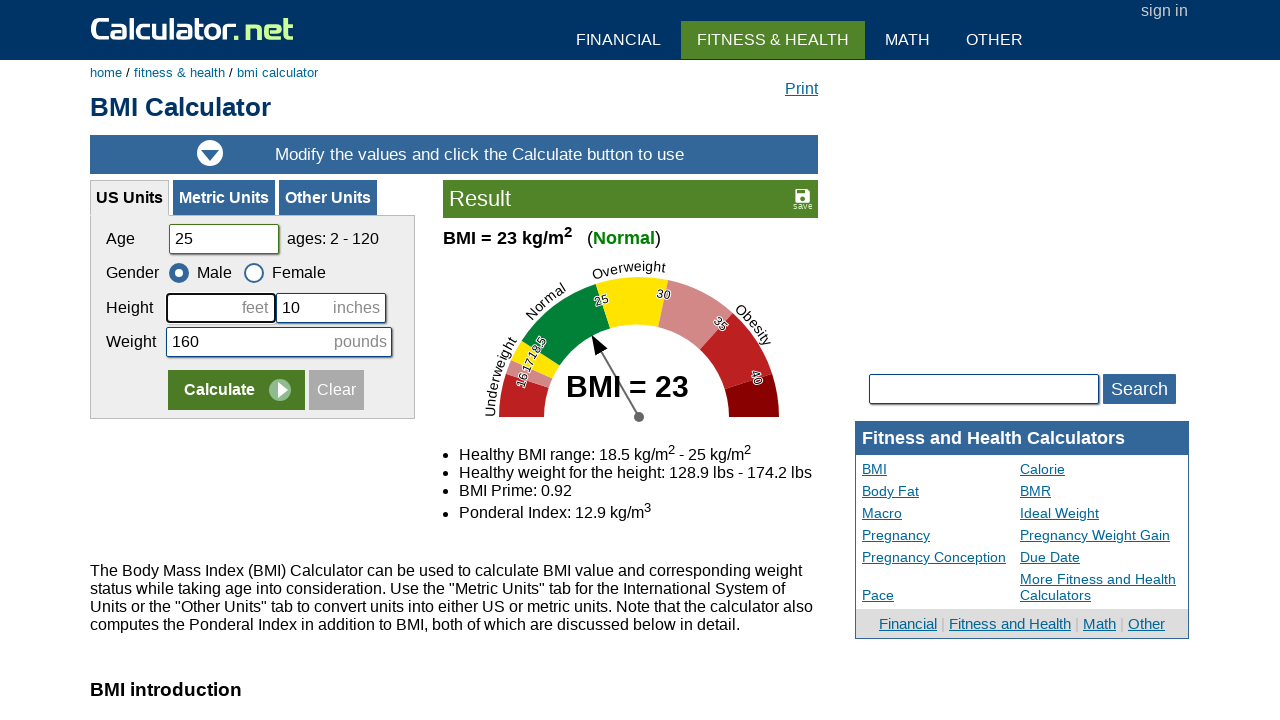

Filled height field with '5' feet on input[name='cheightfeet']
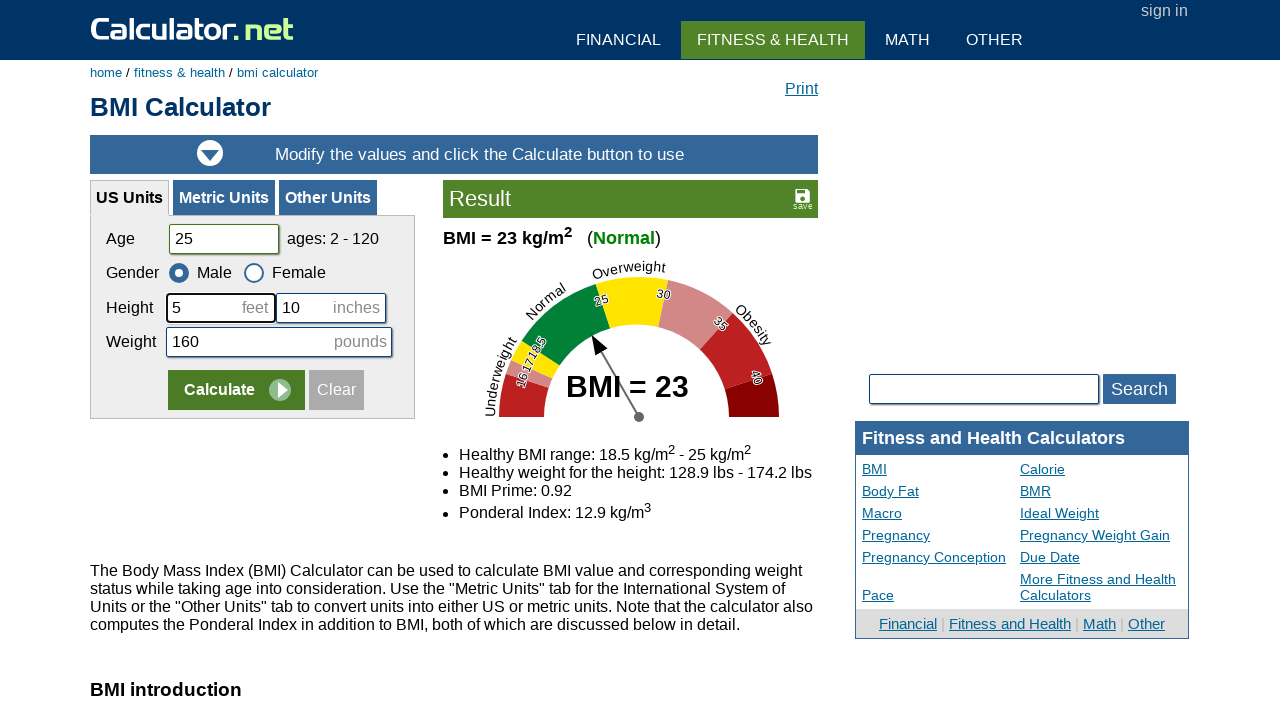

Cleared weight field on #cpound
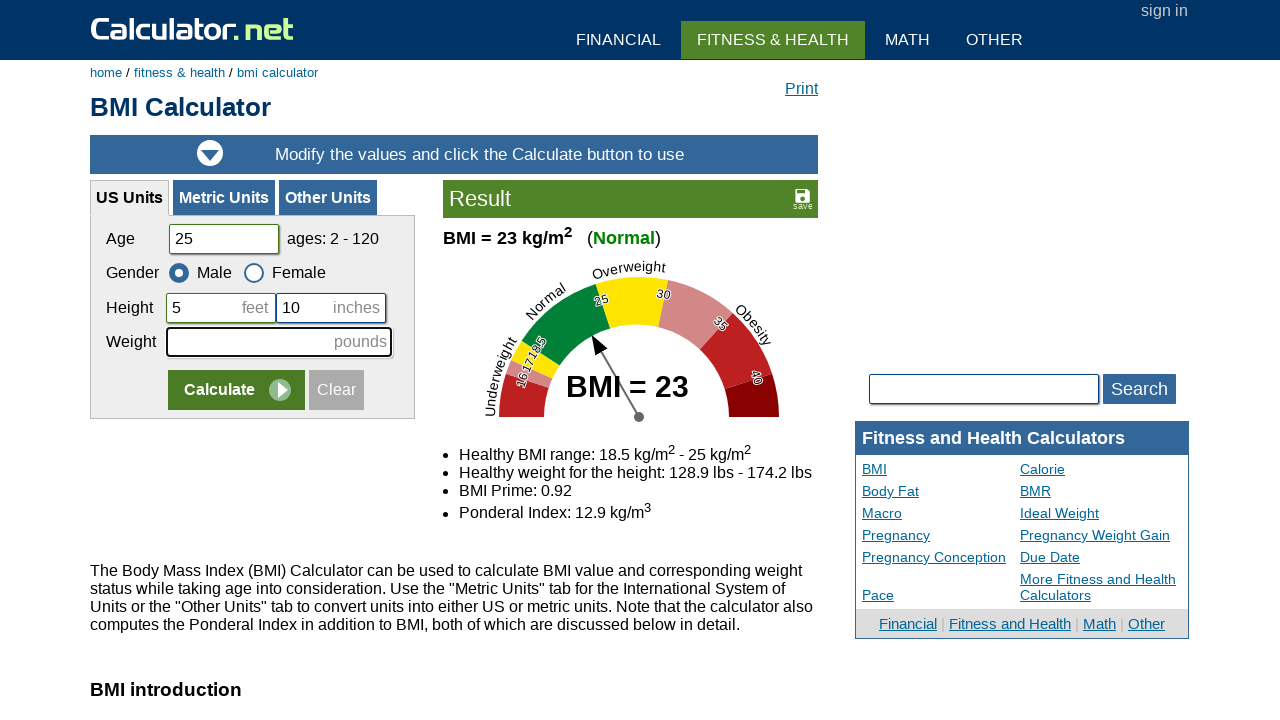

Filled weight field with '150' pounds on #cpound
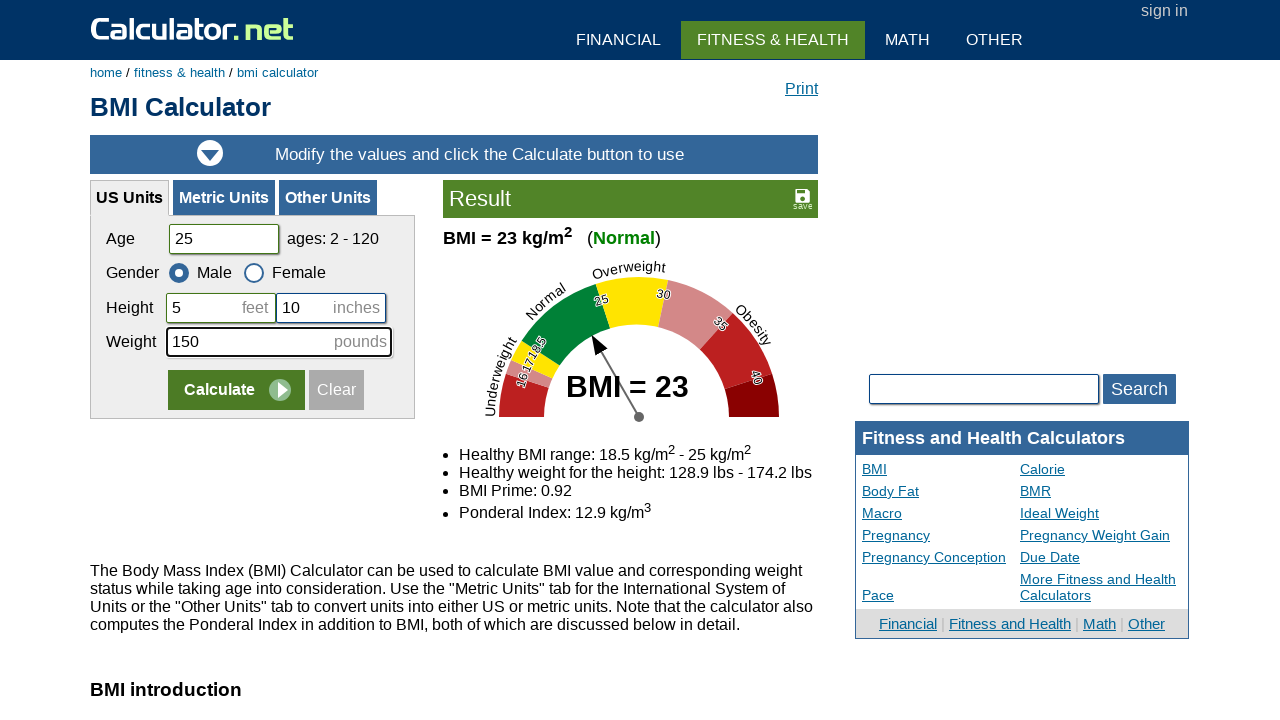

Clicked calculate button at (236, 390) on input[name='x']
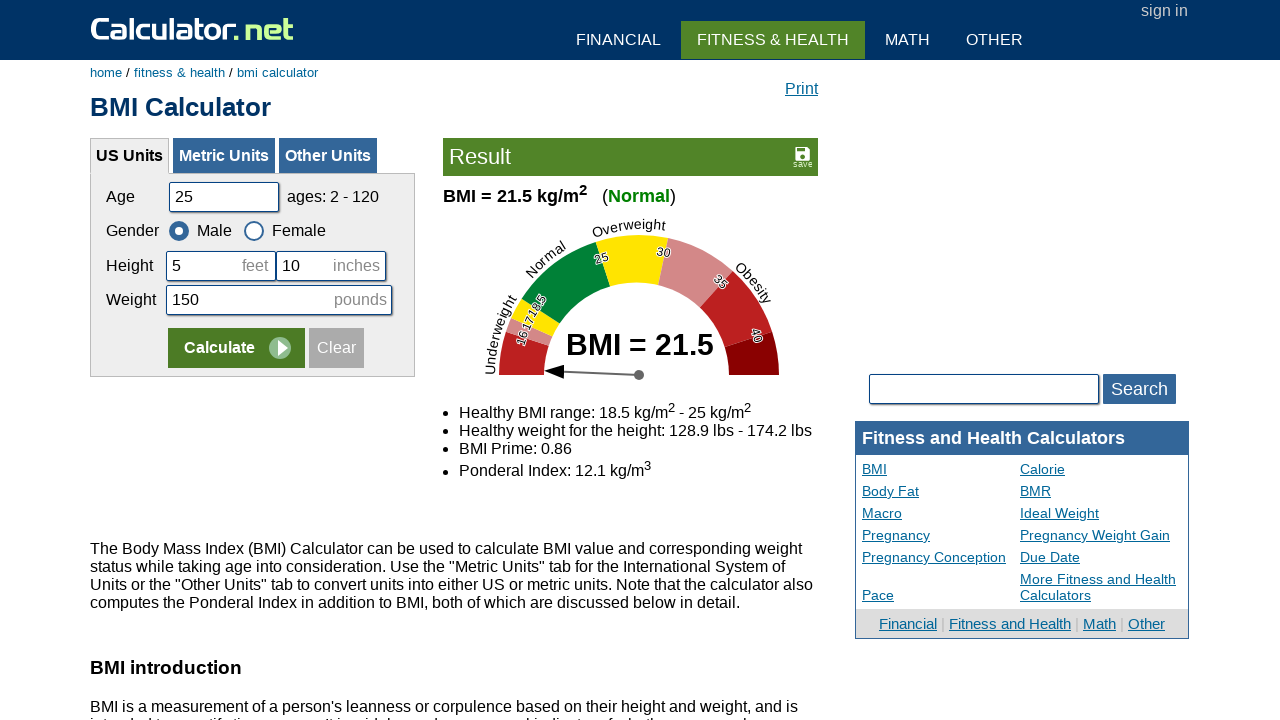

BMI result element loaded
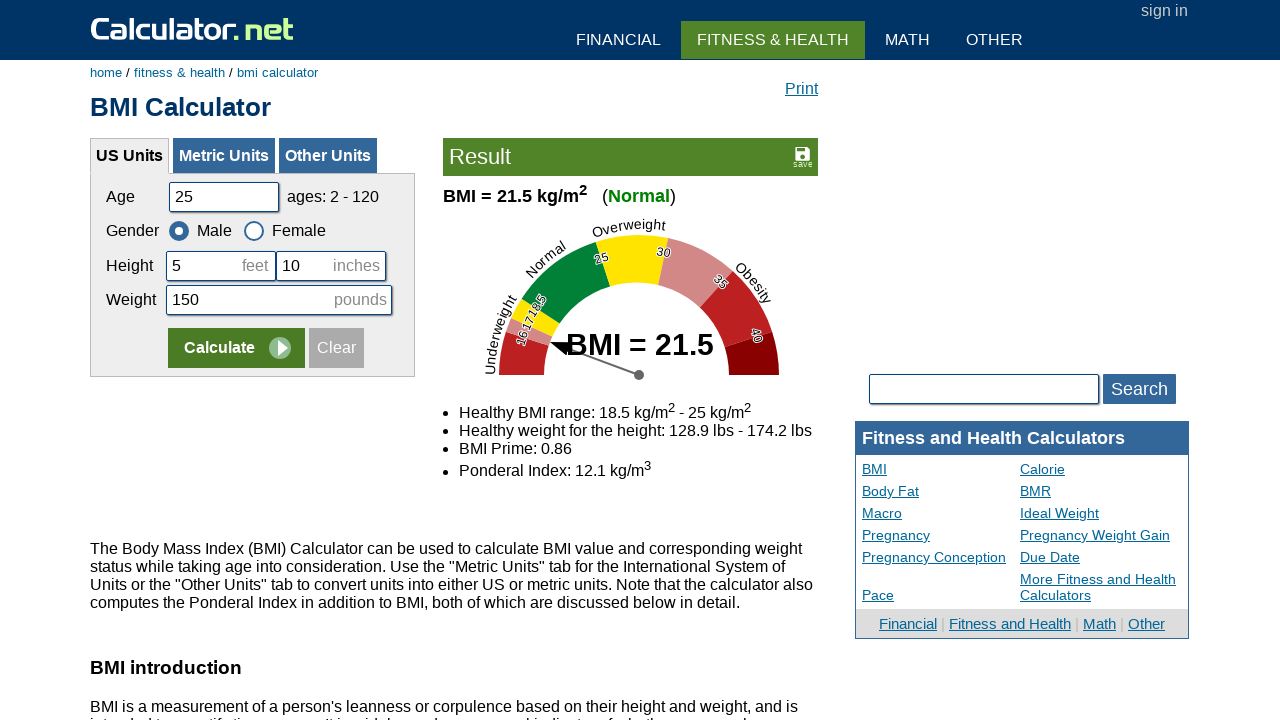

Verified BMI result: BMI = 21.5 kg/m2
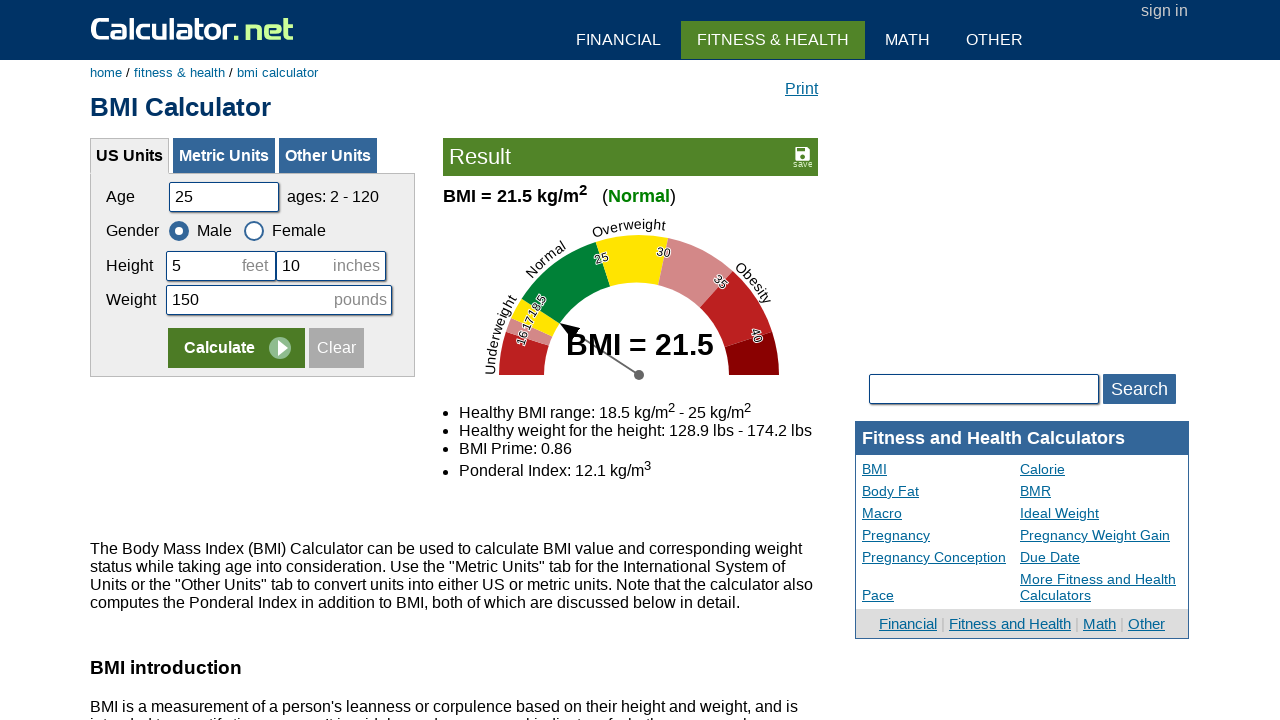

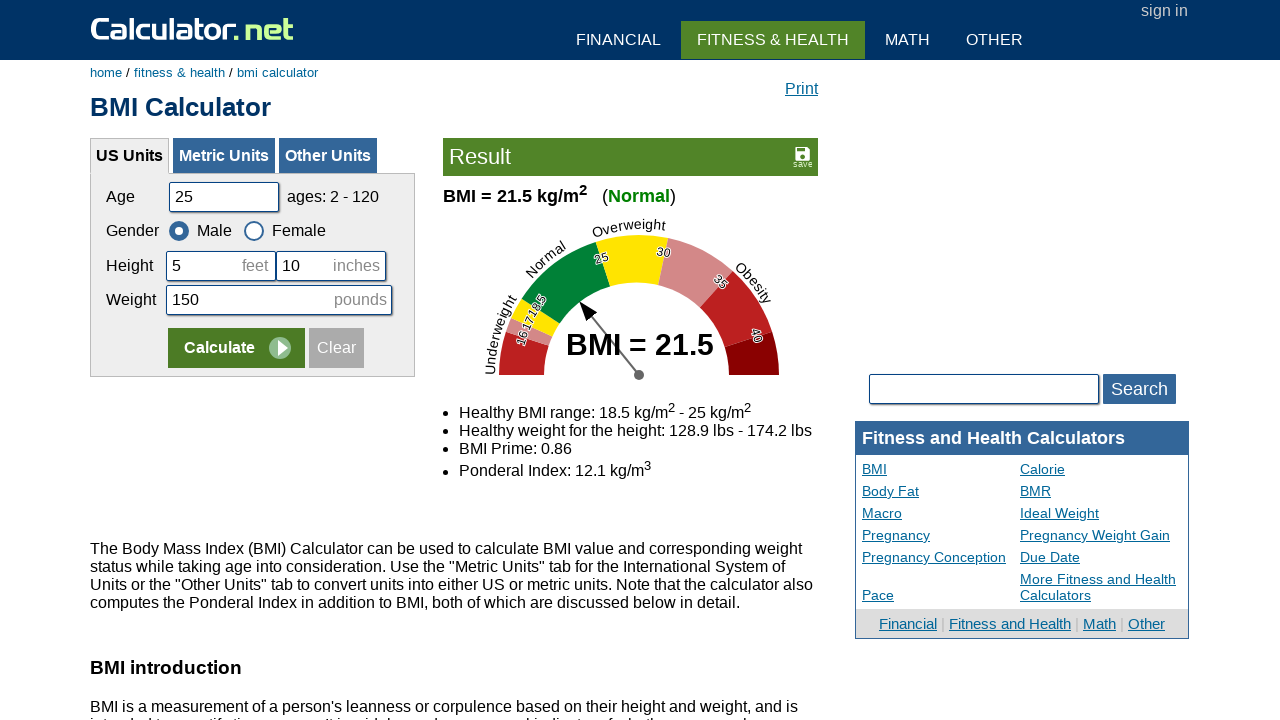